Tests readonly input field on Selenium web form by clicking on it

Starting URL: https://www.selenium.dev/selenium/web/web-form.html

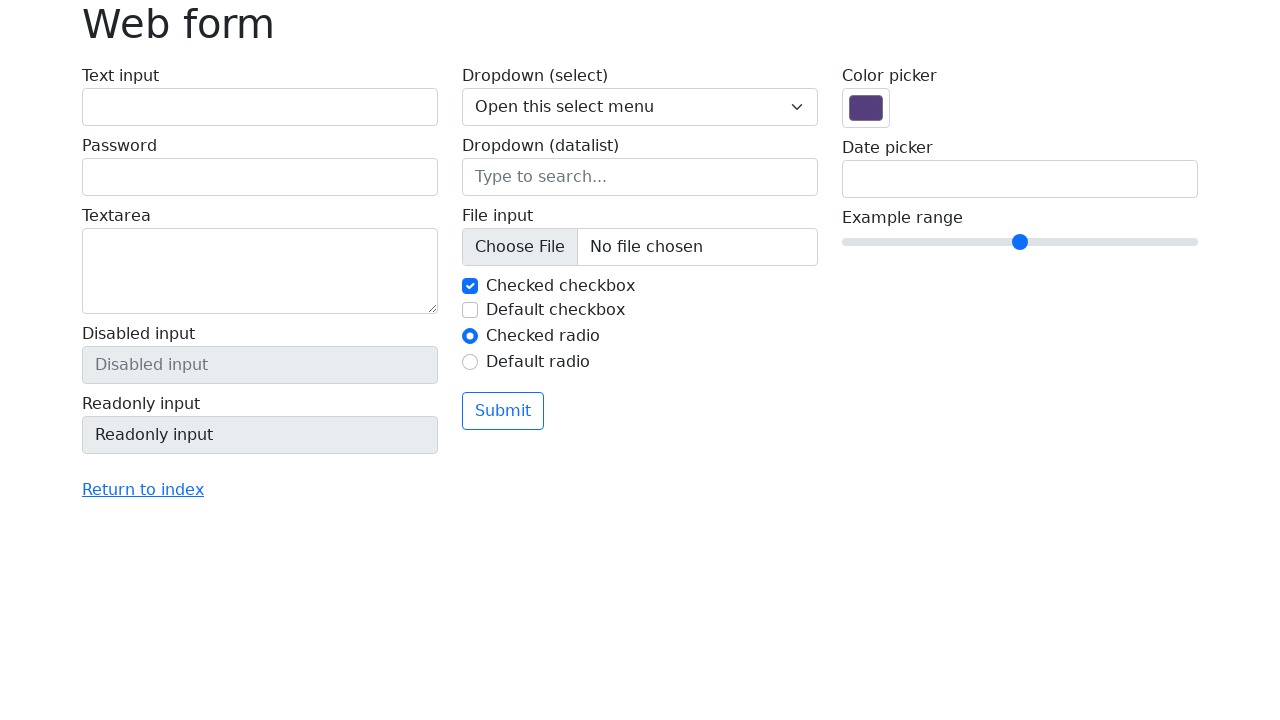

Clicked on readonly input field at (260, 435) on input[name='my-readonly']
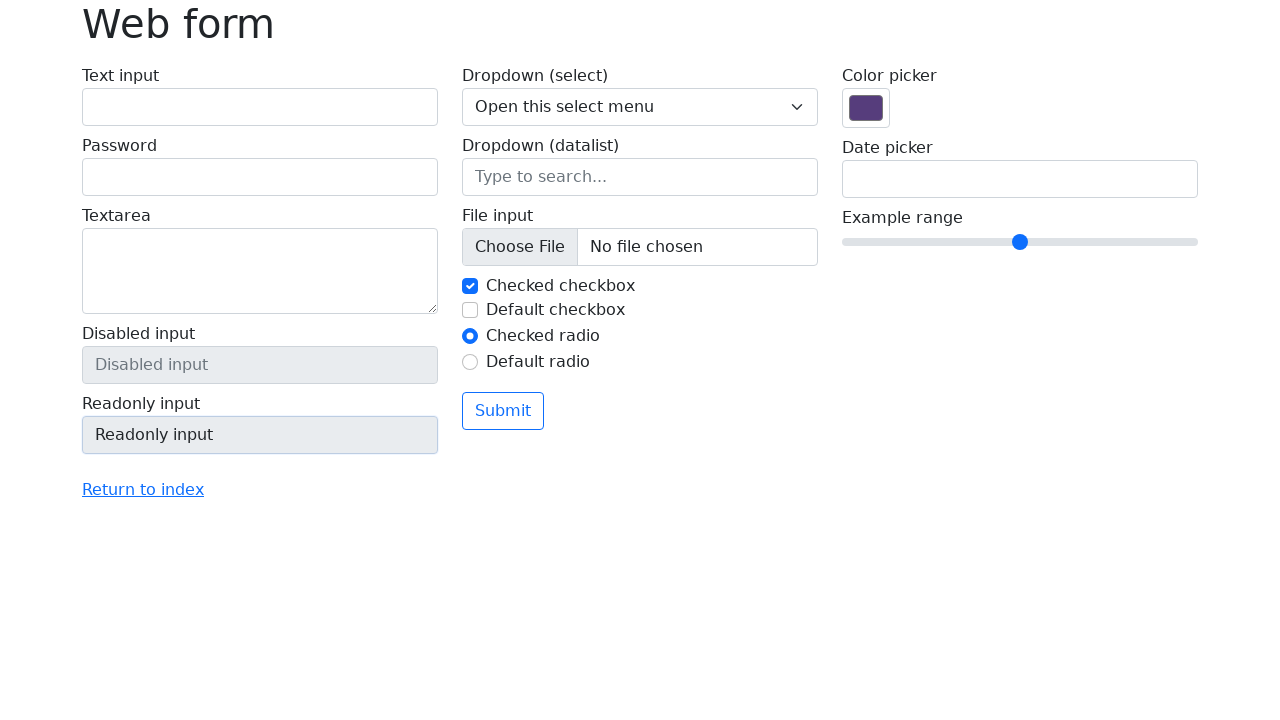

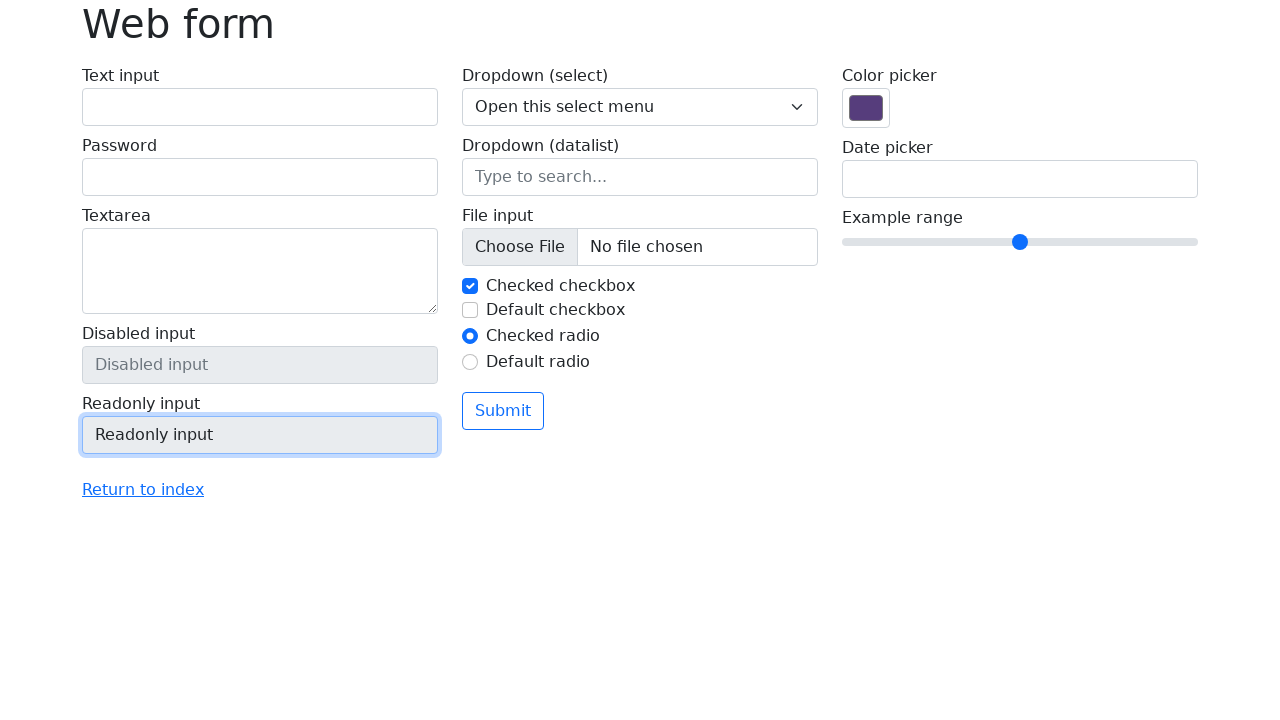